Navigates to ICICI Bank homepage and verifies the page loads successfully

Starting URL: https://www.icicibank.com/

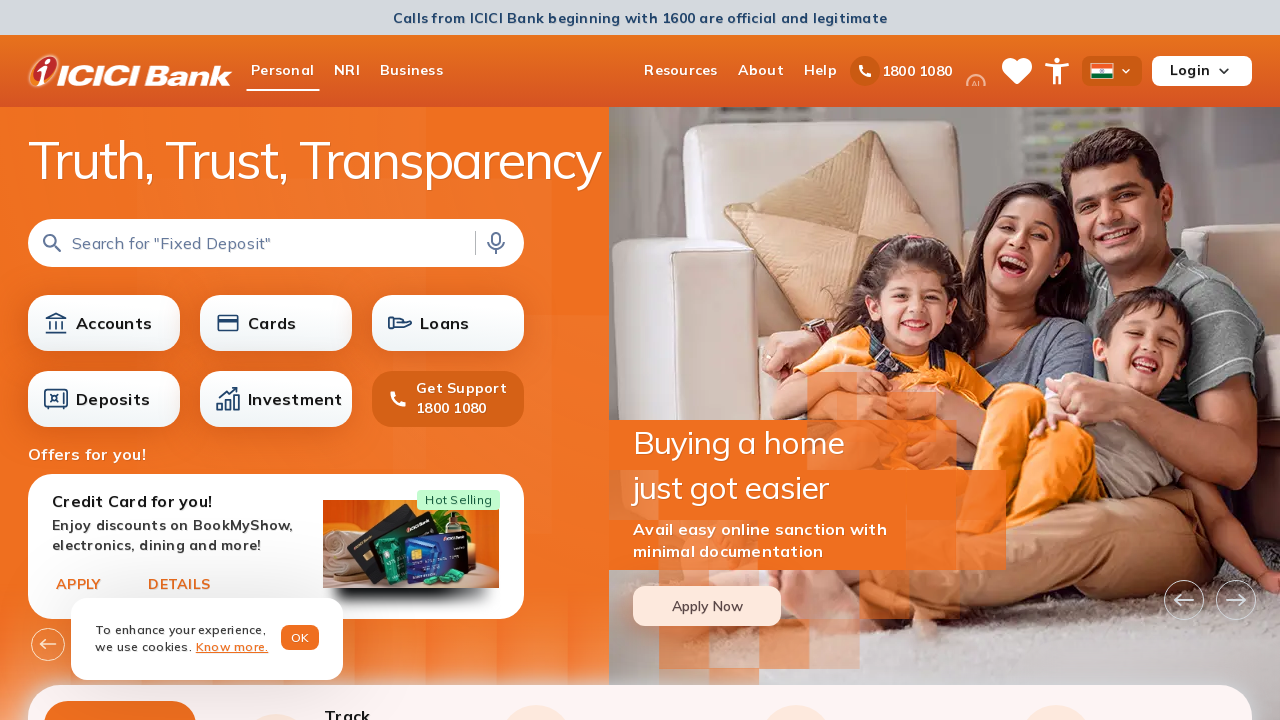

Waited for page DOM content to be loaded
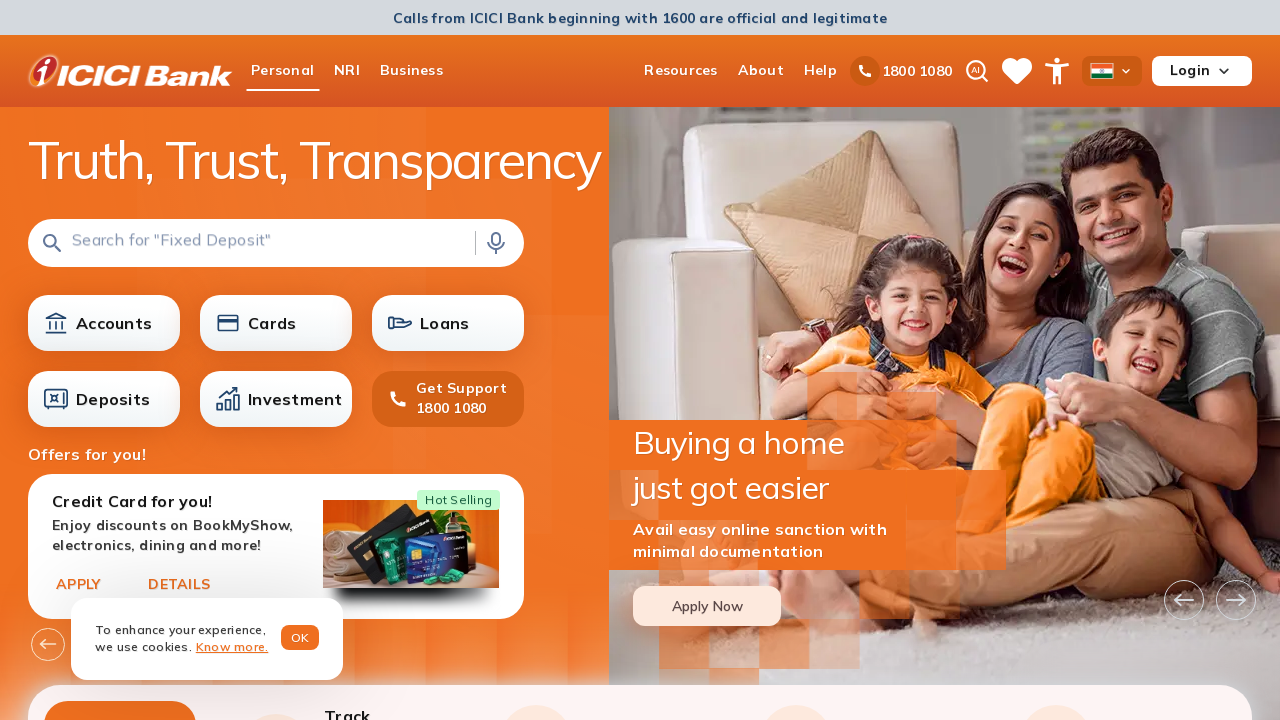

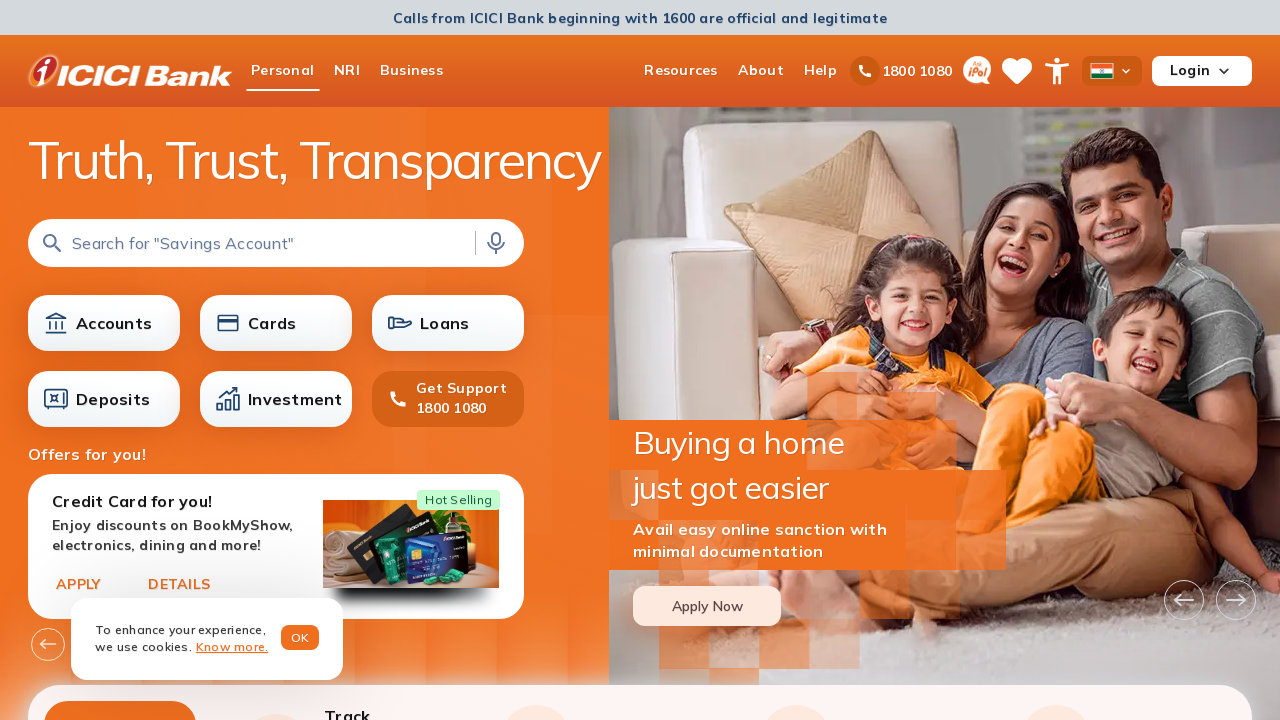